Tests the number input field by clearing it and entering a numeric value, then pressing Enter

Starting URL: http://the-internet.herokuapp.com/inputs

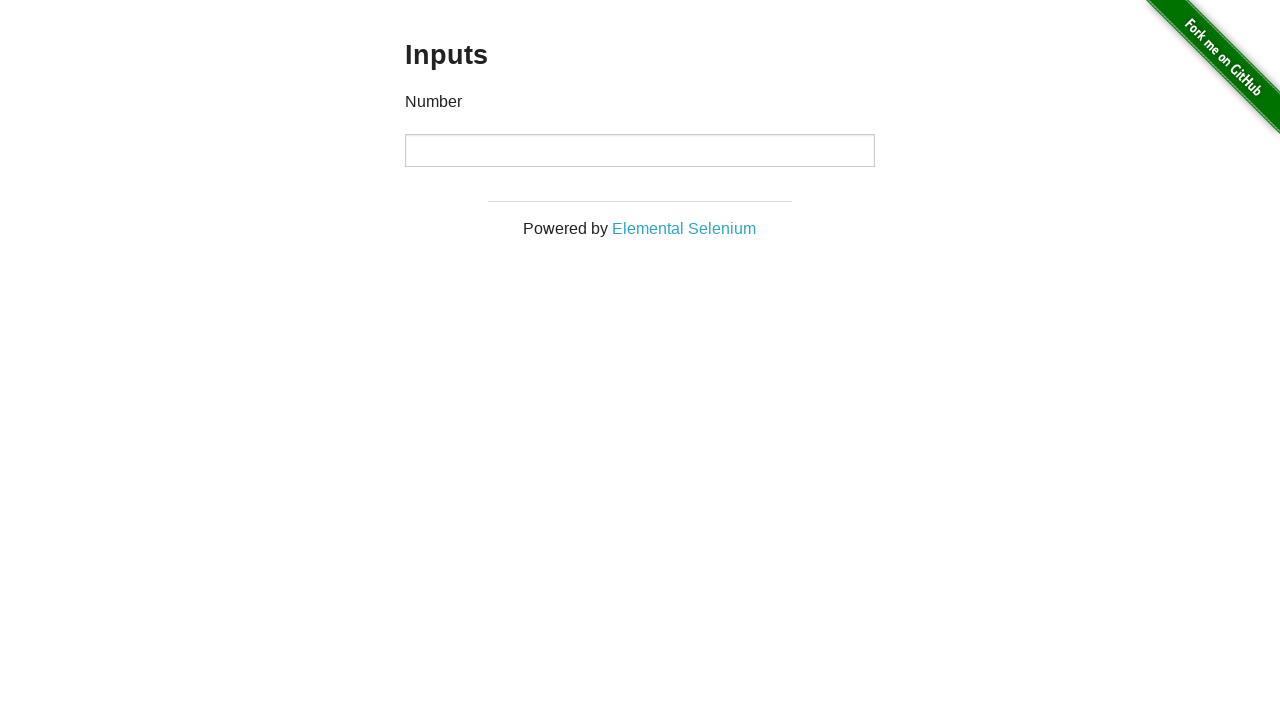

Located the number input field
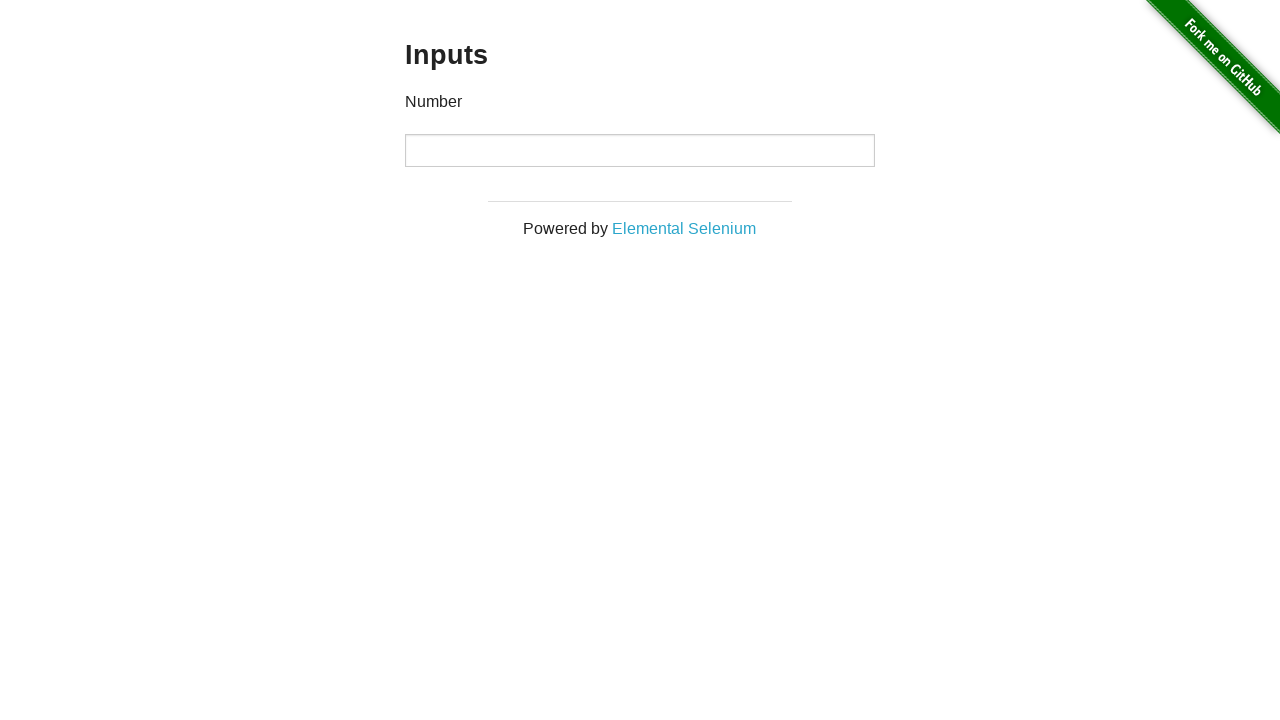

Cleared the number input field on input[type='number']
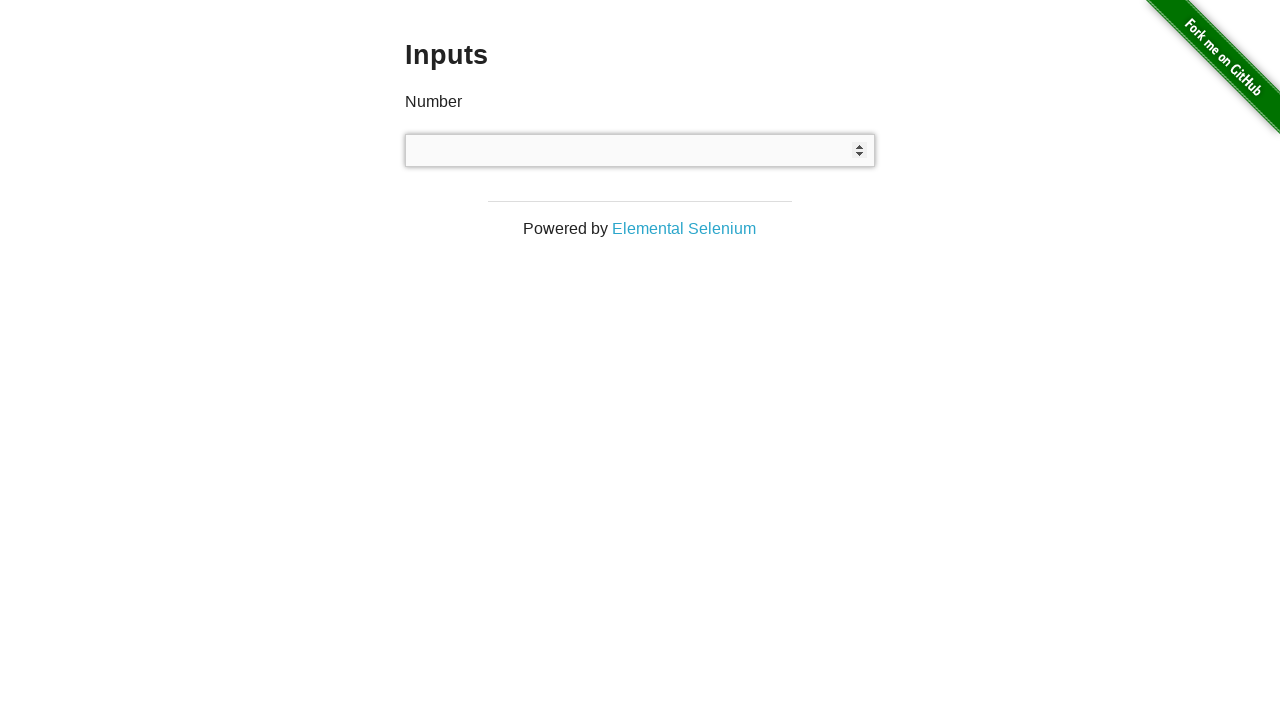

Entered numeric value '1234567890' into the input field on input[type='number']
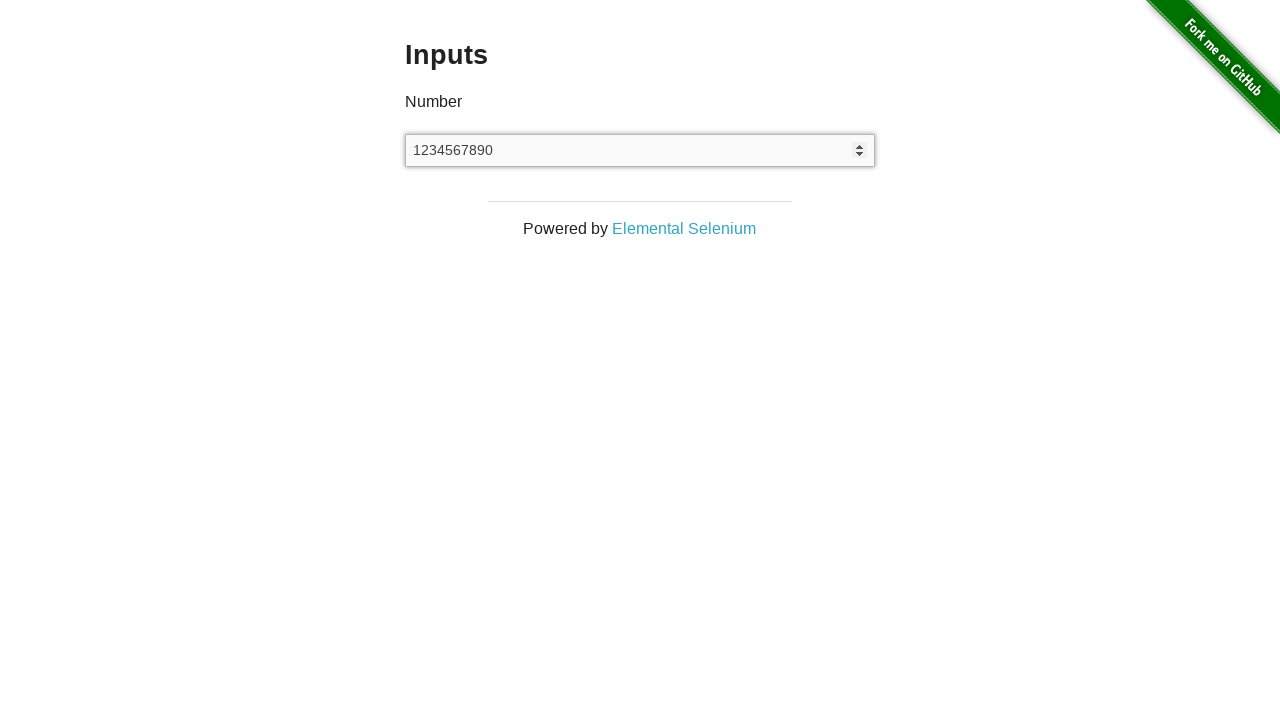

Pressed Enter key to submit the numeric input on input[type='number']
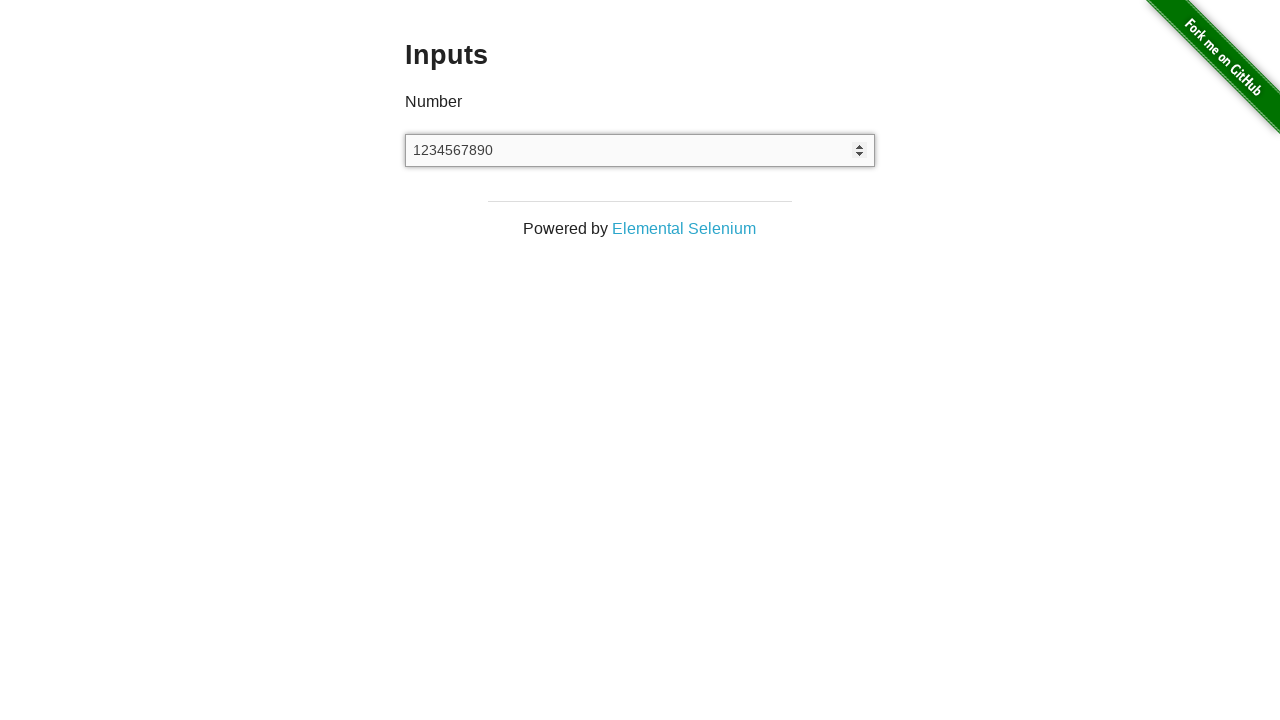

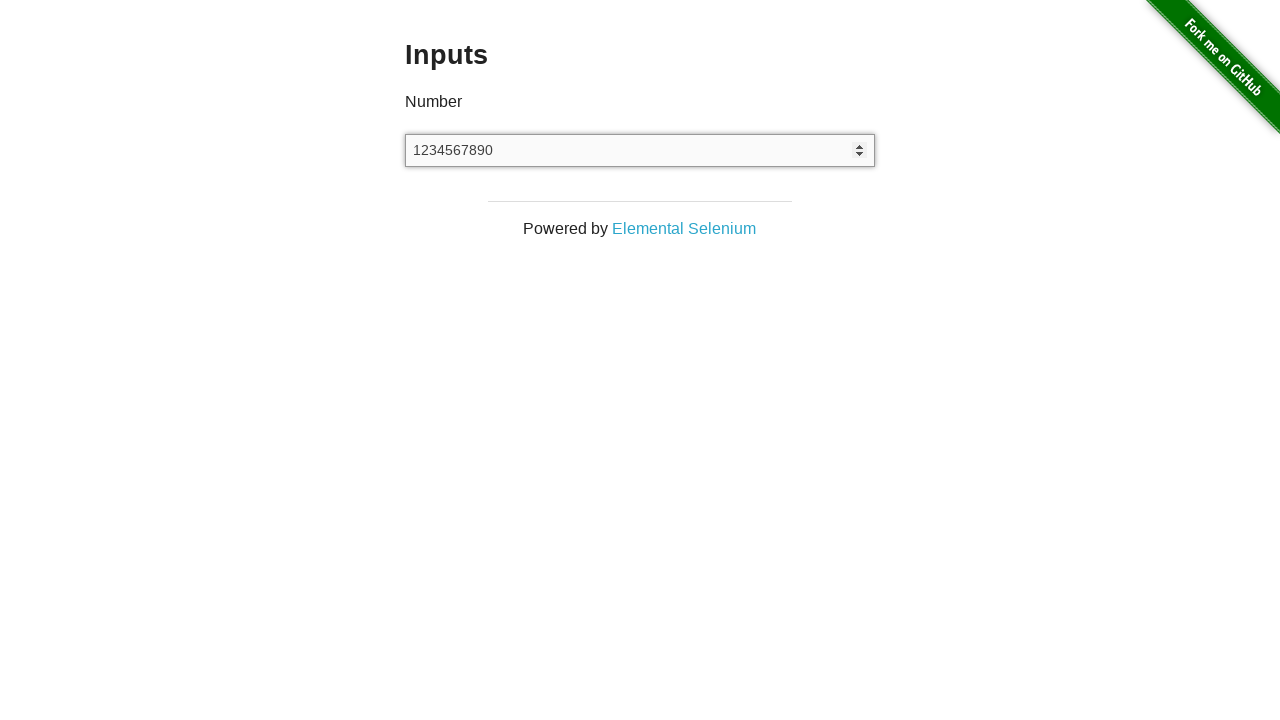